Tests the comment textarea functionality by entering a random comment and verifying it was correctly entered

Starting URL: https://saucelabs.com/test/guinea-pig

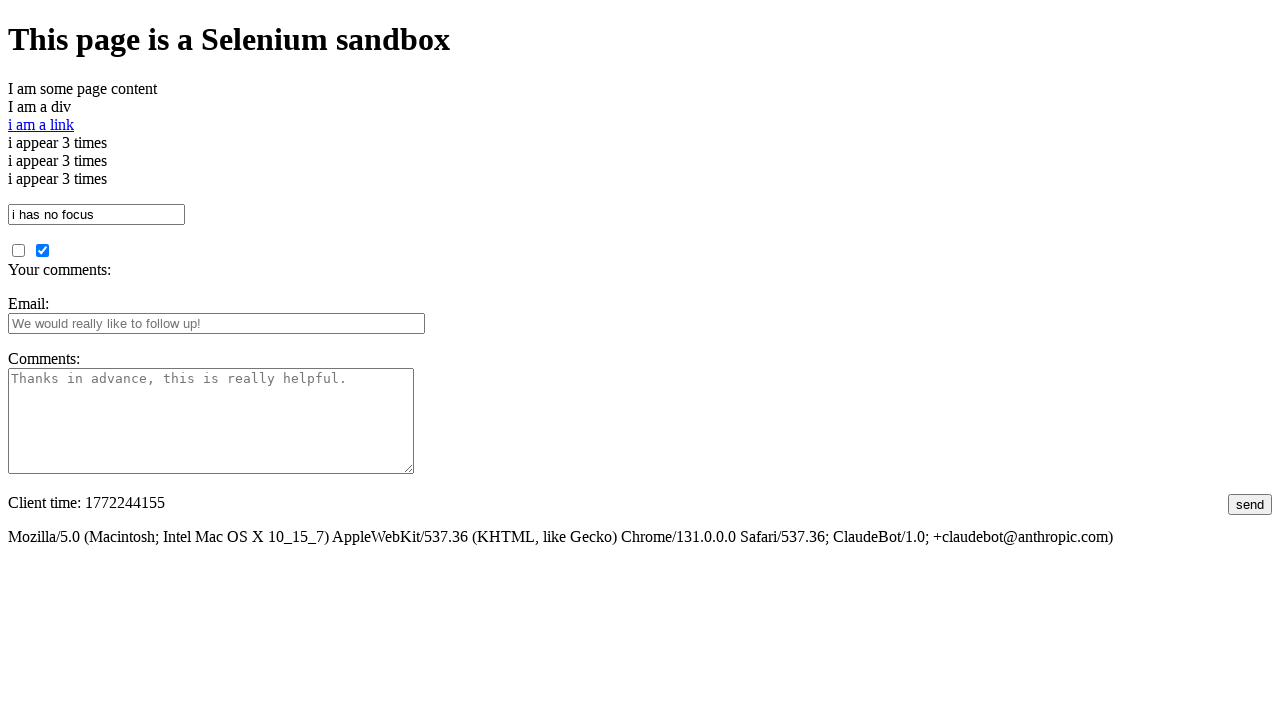

Generated unique comment text using UUID
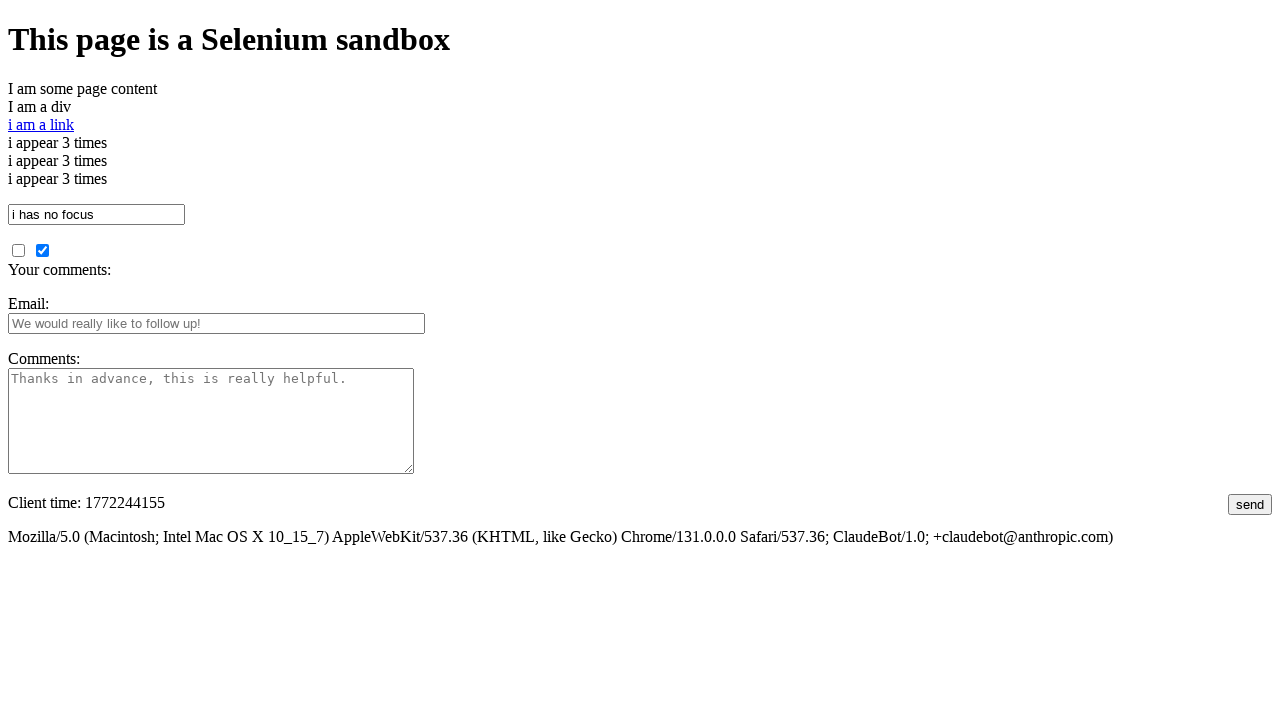

Filled comment textarea with text: ecd0c39b-1451-42f9-be6d-571e6d25d395 on textarea#comments
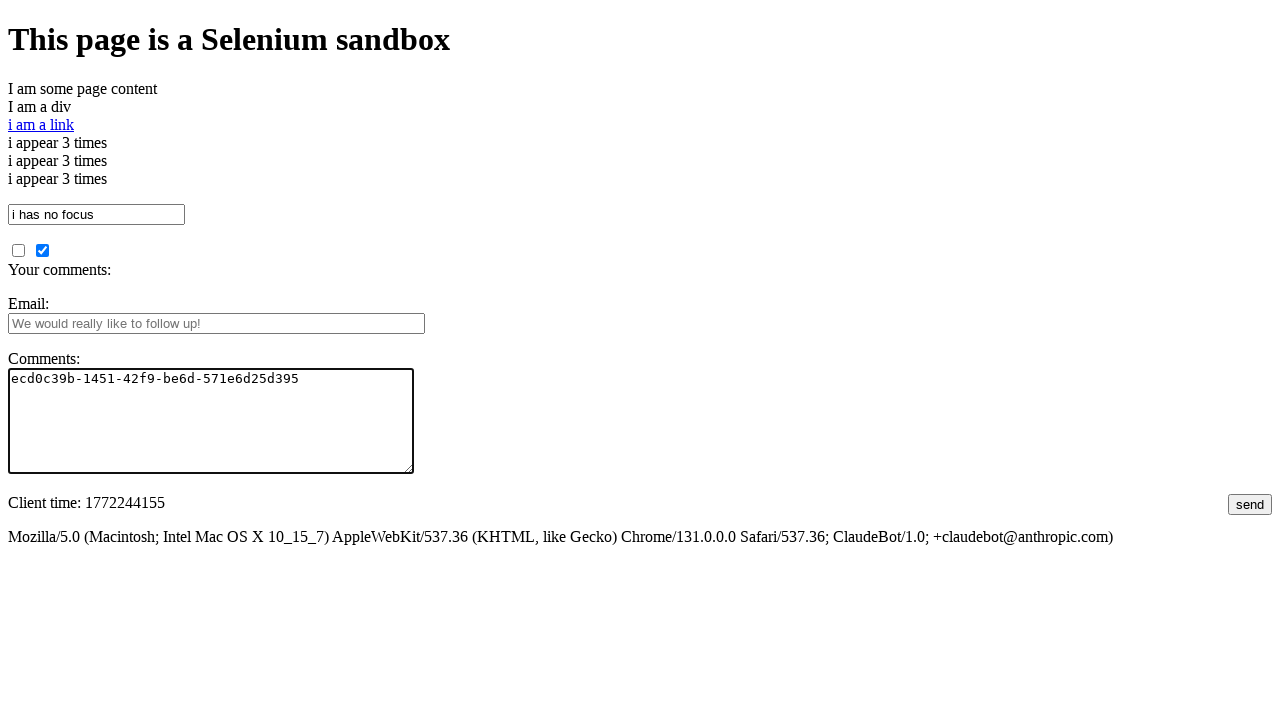

Verified comment textarea contains the entered text
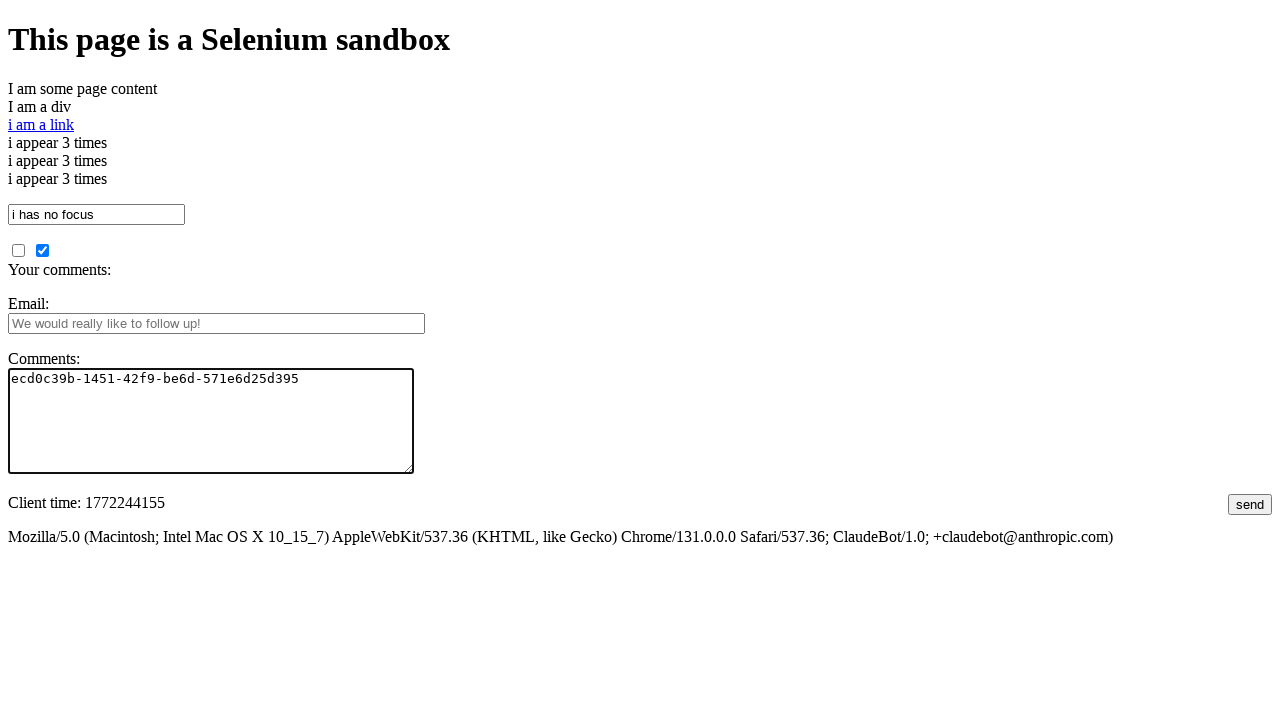

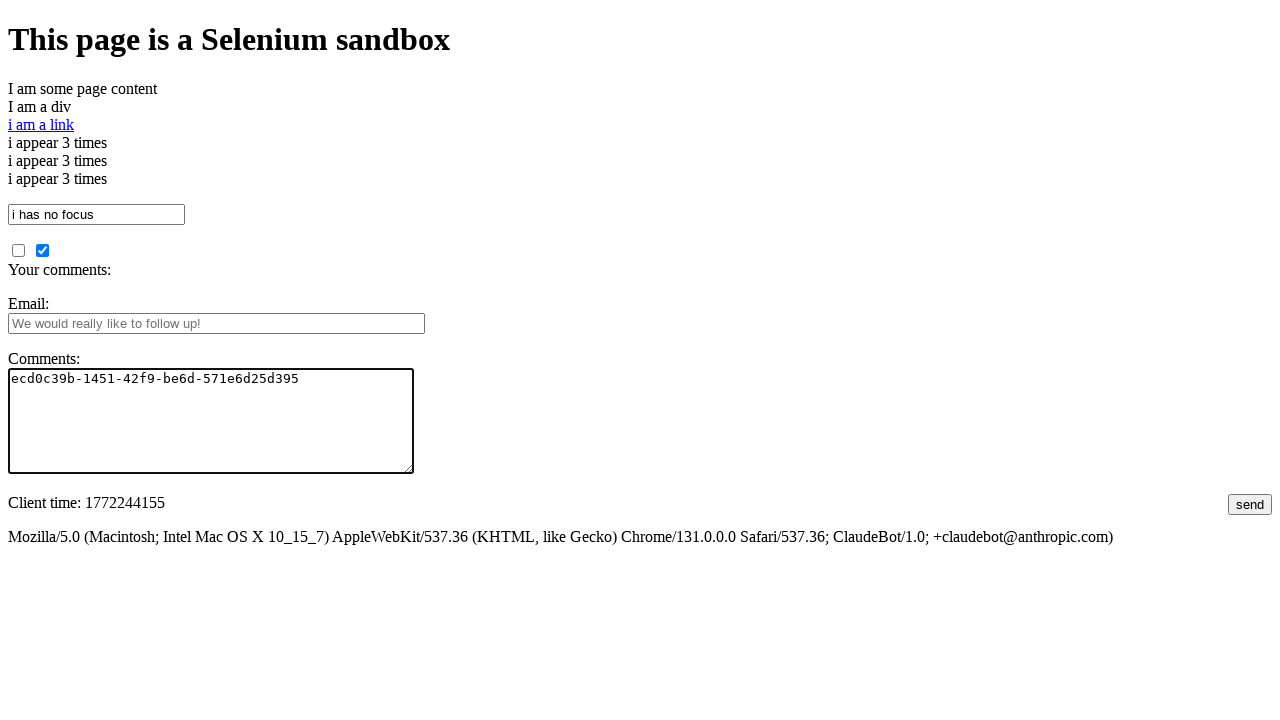